Tests selecting an option from a dropdown list using Playwright's built-in select functionality and verifying the selection was made correctly.

Starting URL: https://the-internet.herokuapp.com/dropdown

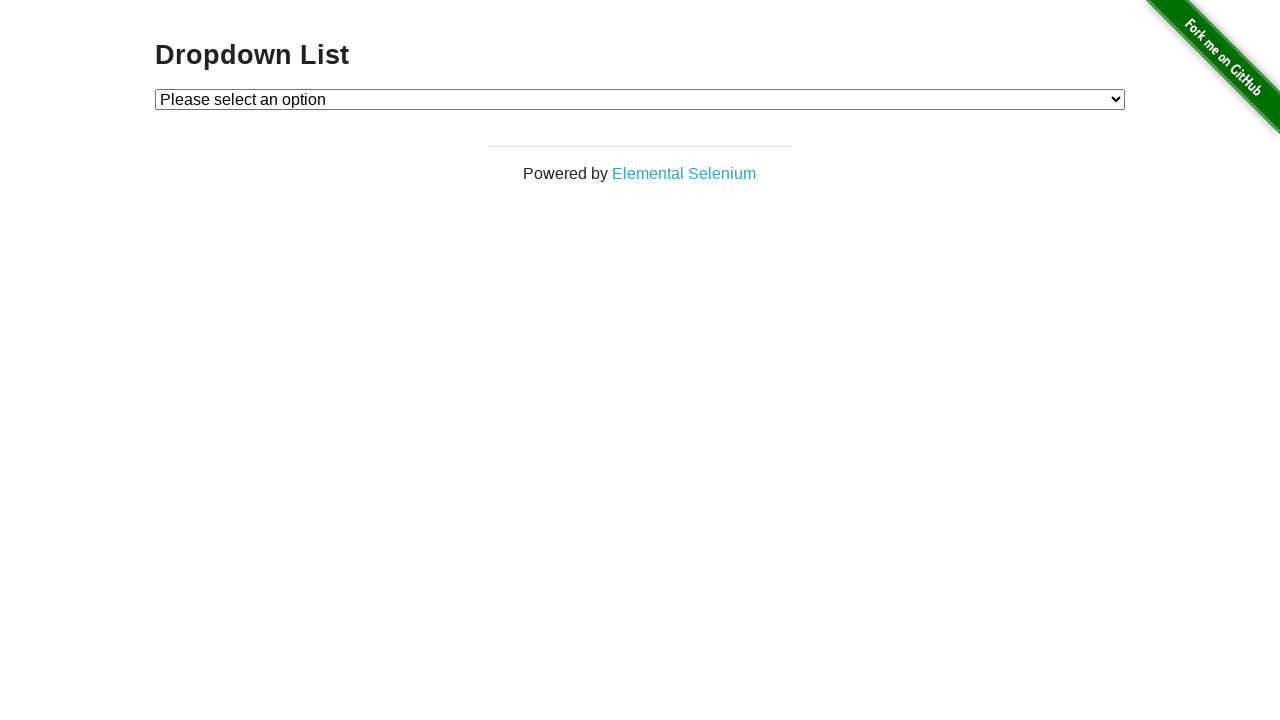

Selected 'Option 1' from dropdown using select helper on #dropdown
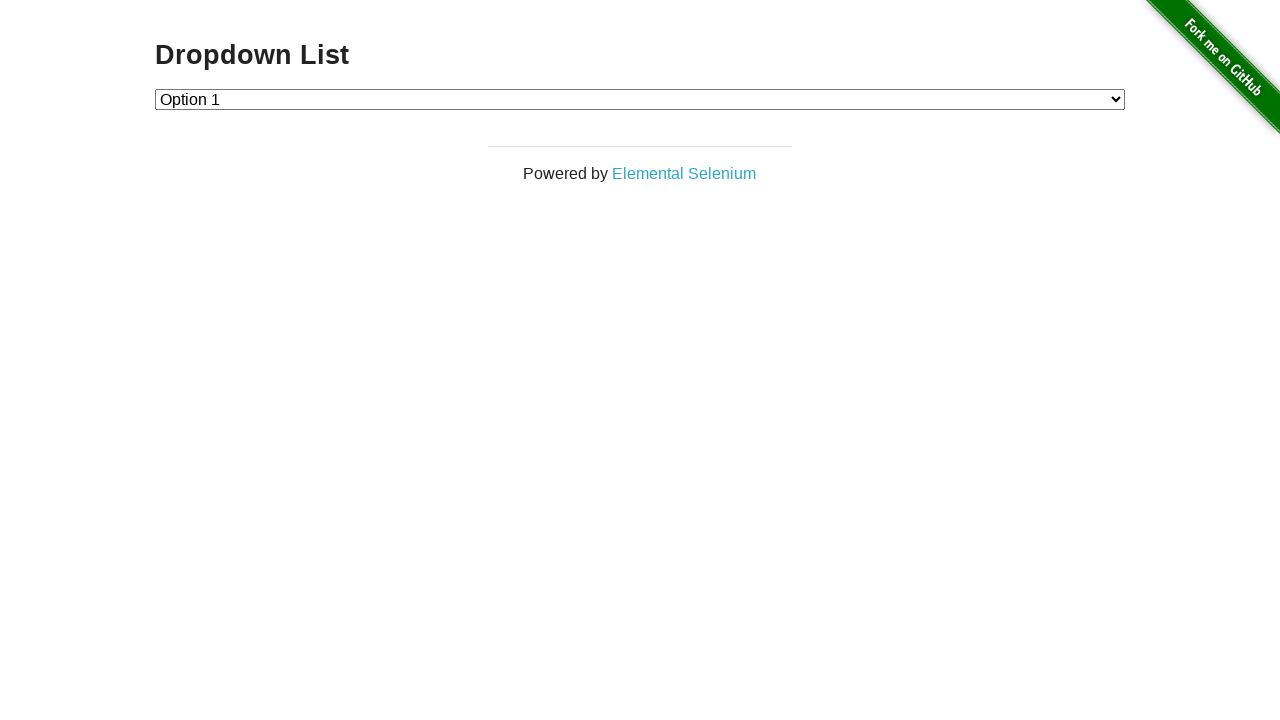

Located the checked option element in dropdown
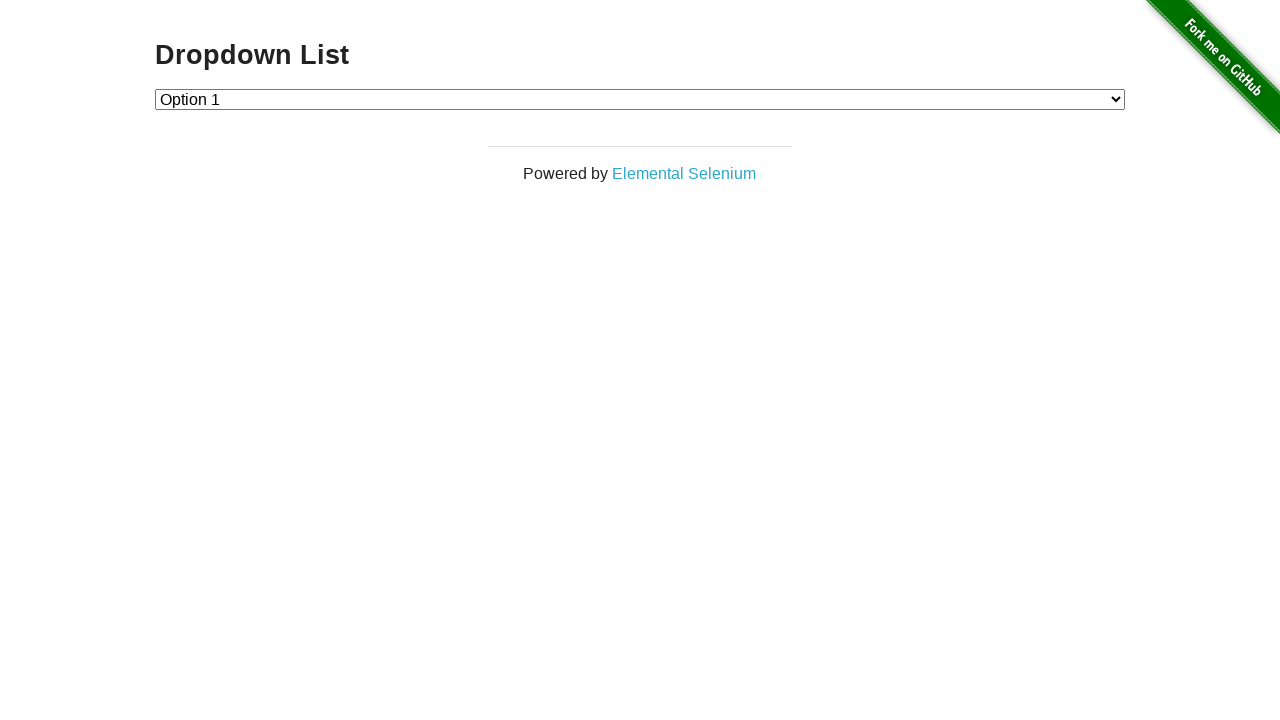

Retrieved the text content of selected option
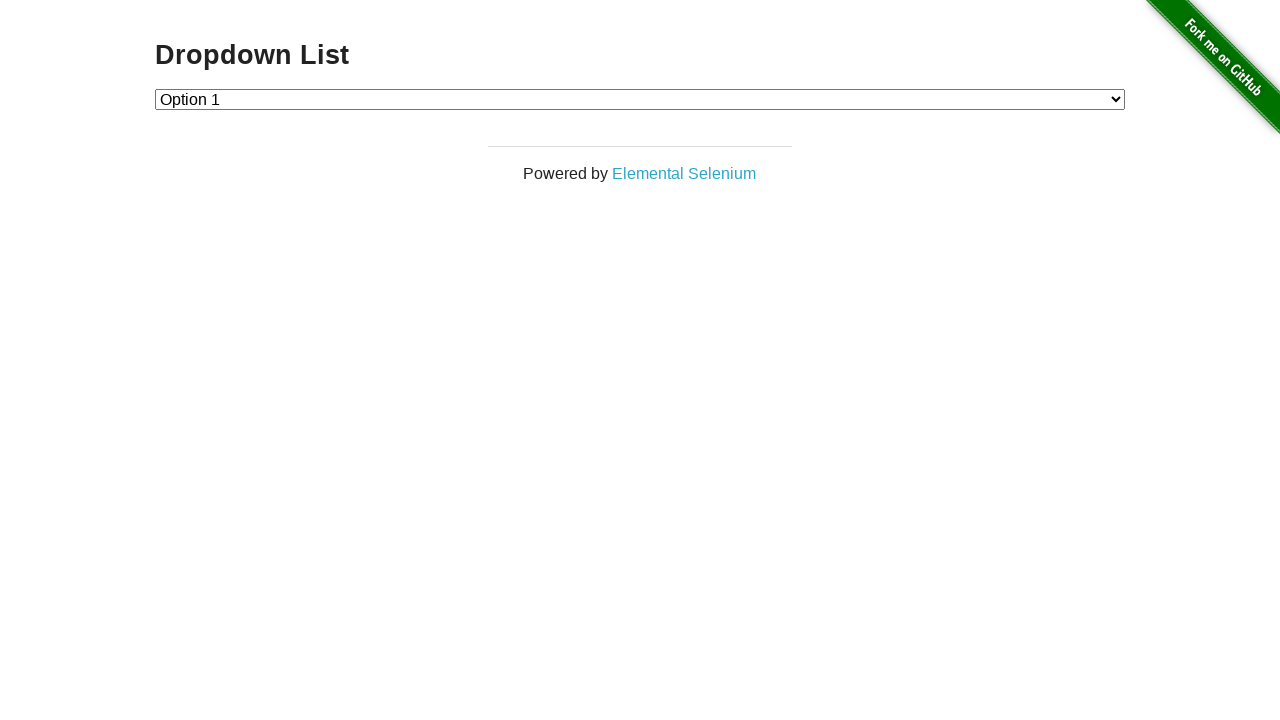

Verified that 'Option 1' was correctly selected in dropdown
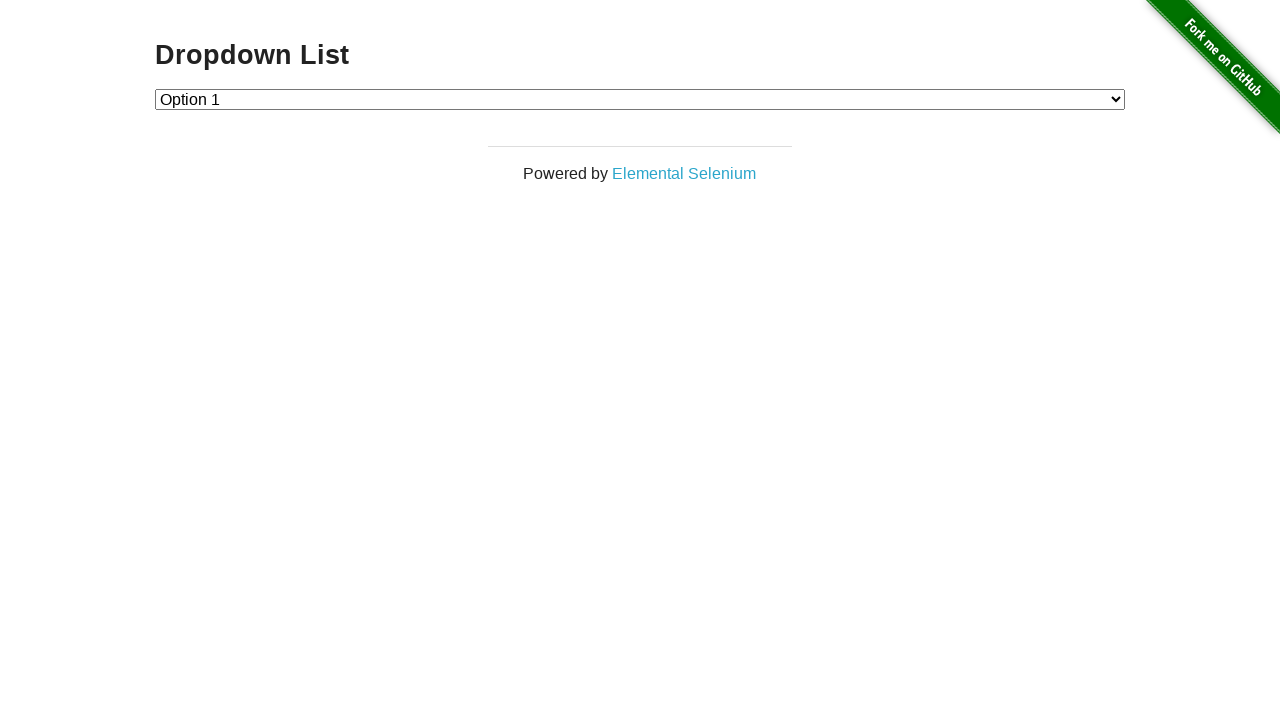

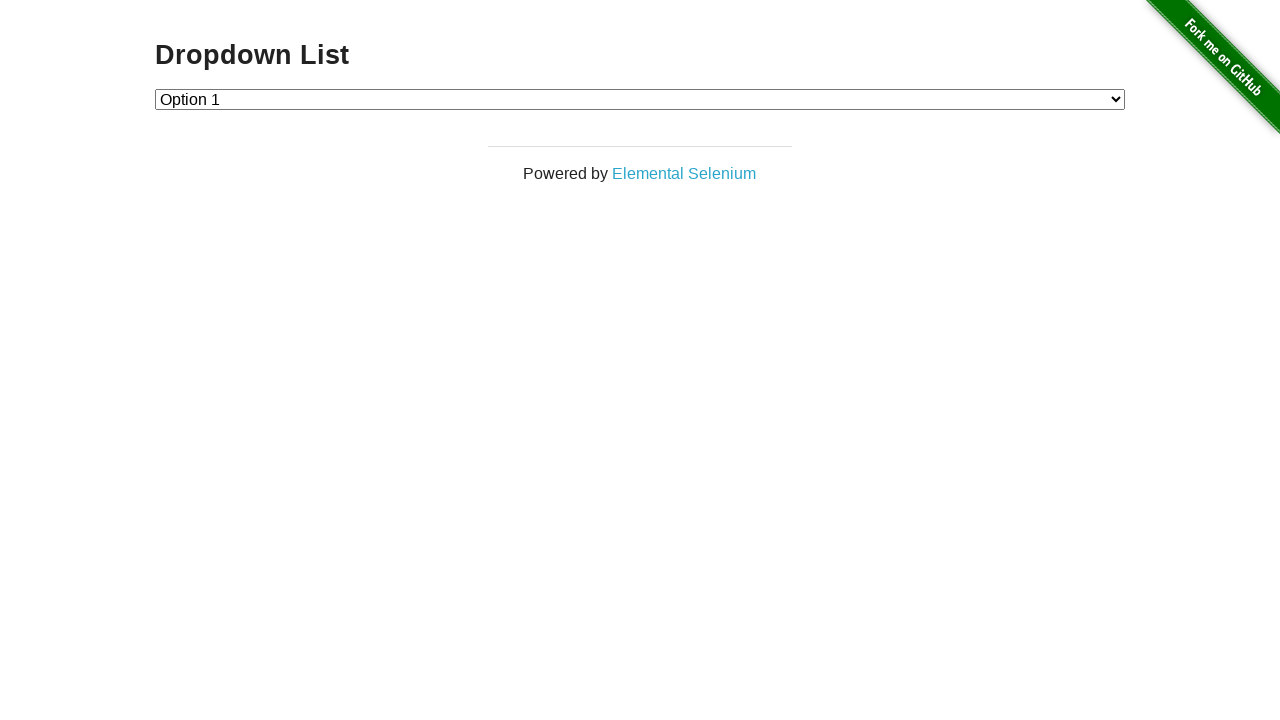